Navigates to Swarthmore College course catalog, clicks on a department, and locates course elements with the acalog-course class.

Starting URL: https://catalog.swarthmore.edu/content.php?catoid=7&navoid=194

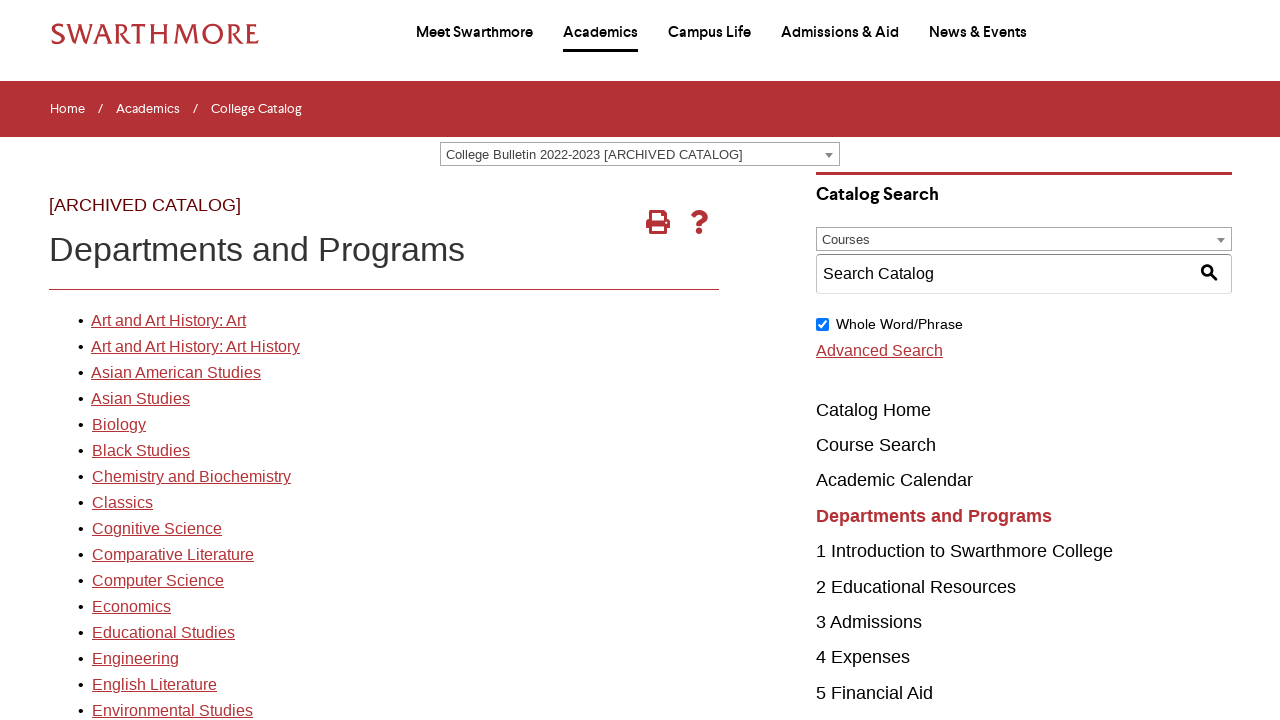

Navigated to Swarthmore College course catalog
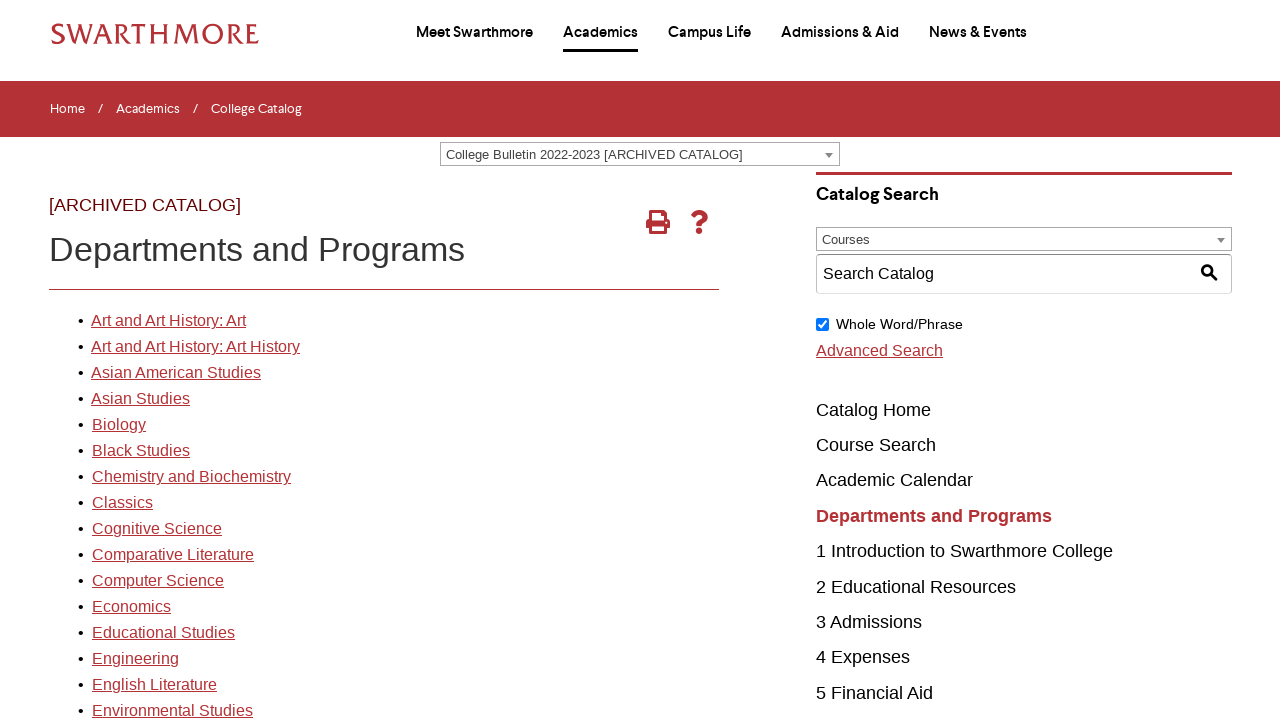

Clicked on first department link at (168, 321) on xpath=//*[@id='gateway-page']/body/table/tbody/tr[3]/td[1]/table/tbody/tr[2]/td[
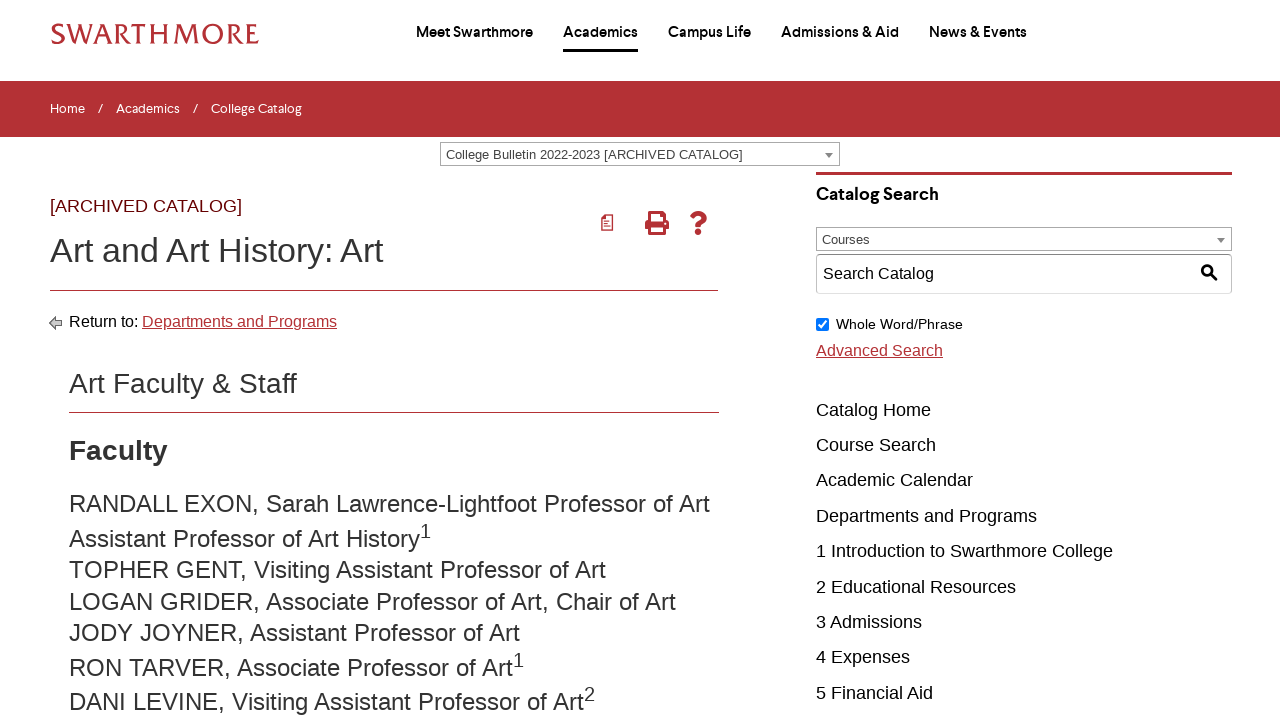

Course listings with acalog-course class loaded
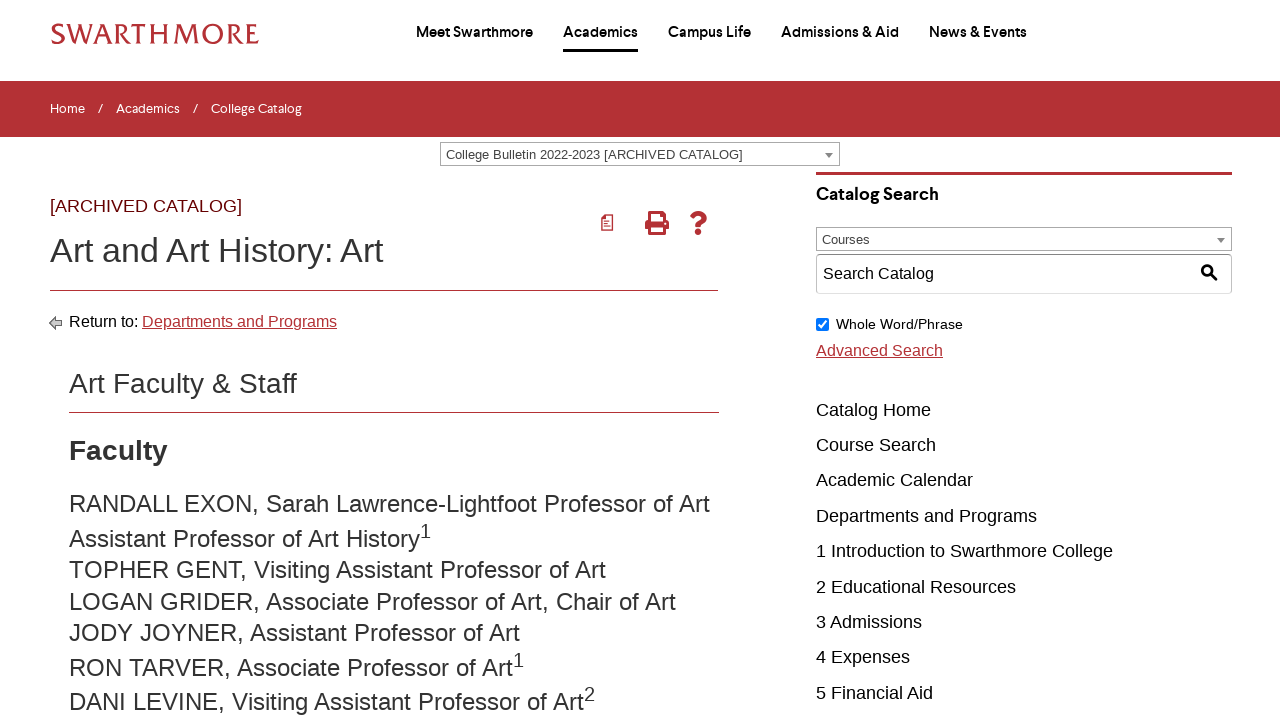

Verified course links are present within acalog-course elements
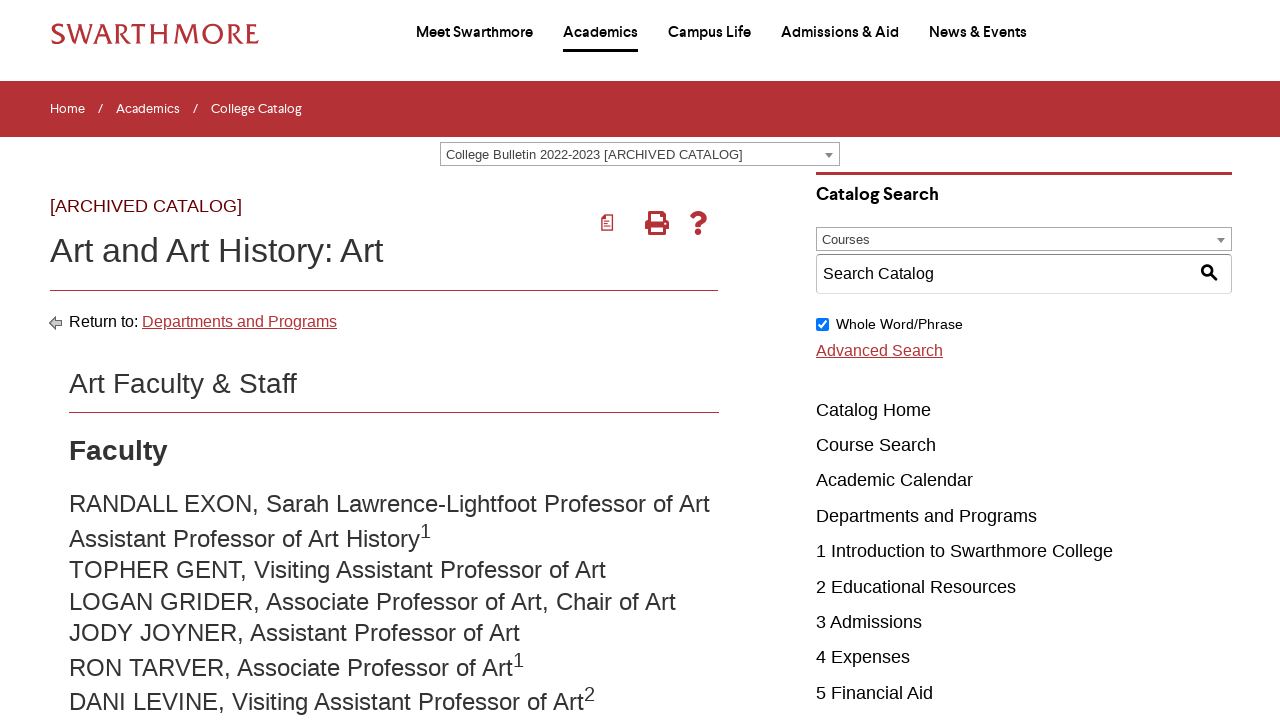

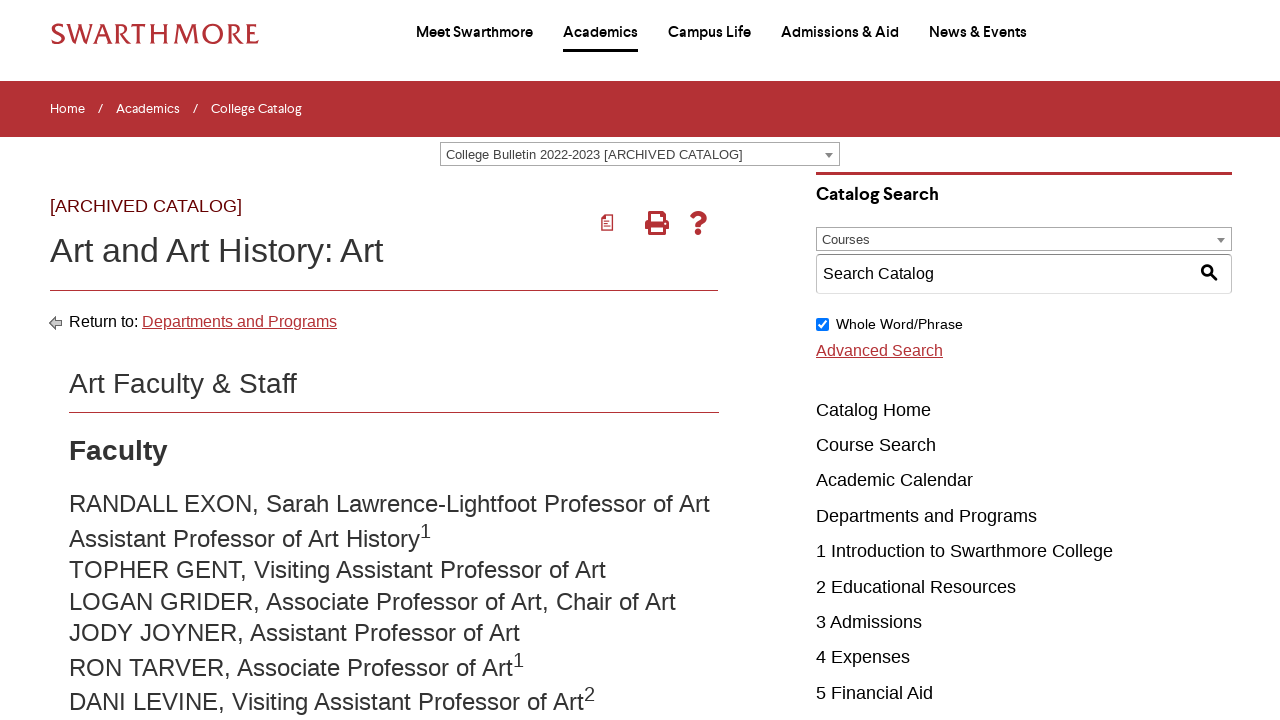